Tests the search functionality on a grocery shopping site by entering a search term "ber", waiting for filtered results, and clicking the "Add to Cart" button for each matching product.

Starting URL: https://rahulshettyacademy.com/seleniumPractise/

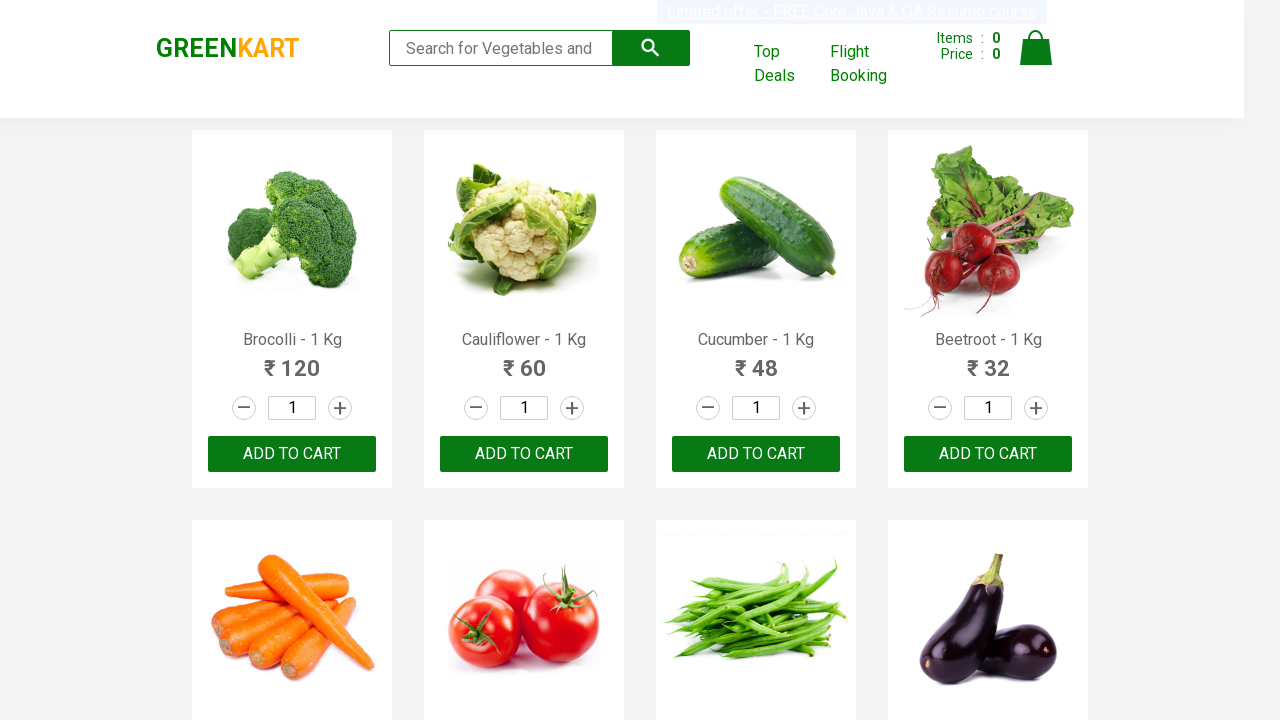

Filled search field with 'ber' on input.search-keyword
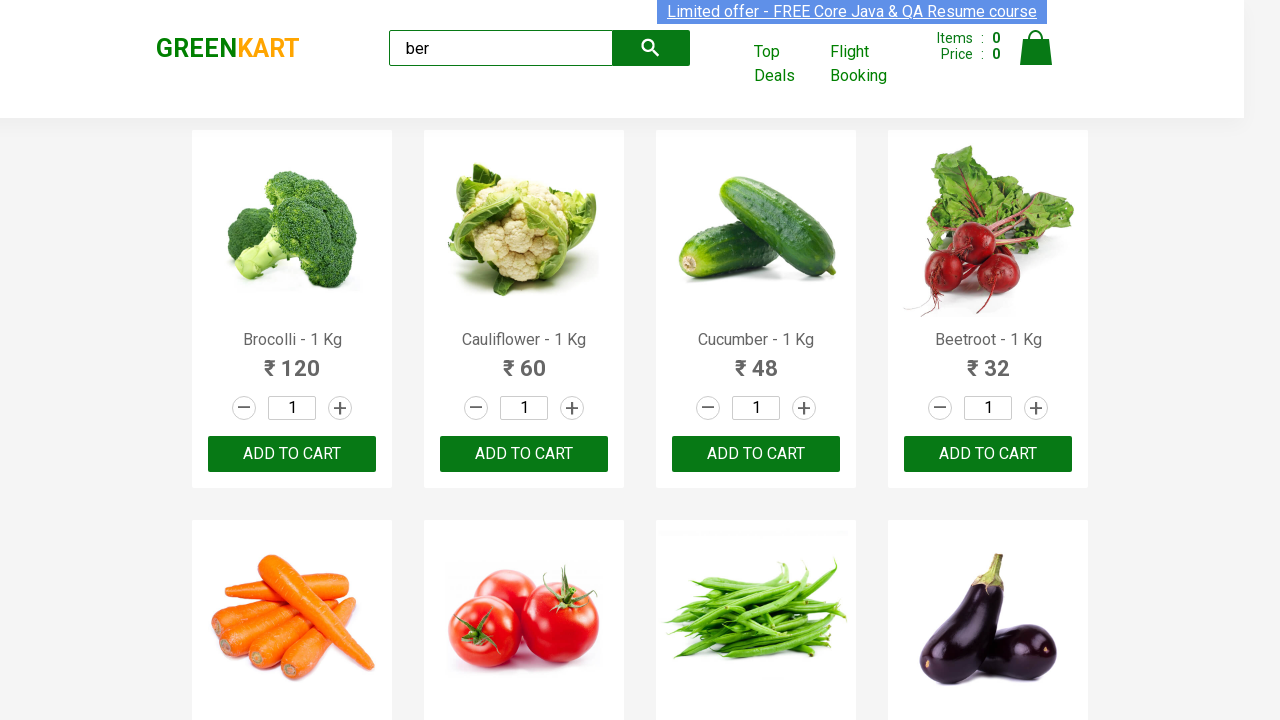

Waited 2 seconds for search results to filter
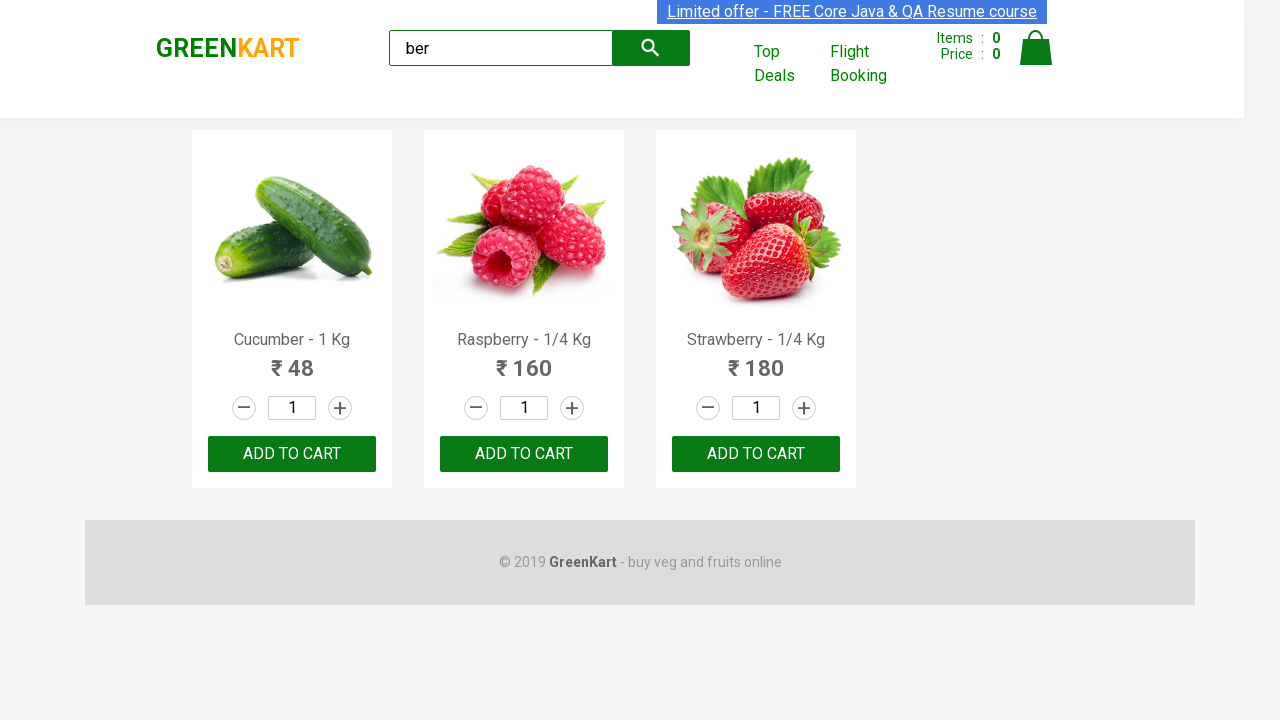

Located all 'Add to Cart' buttons for filtered products
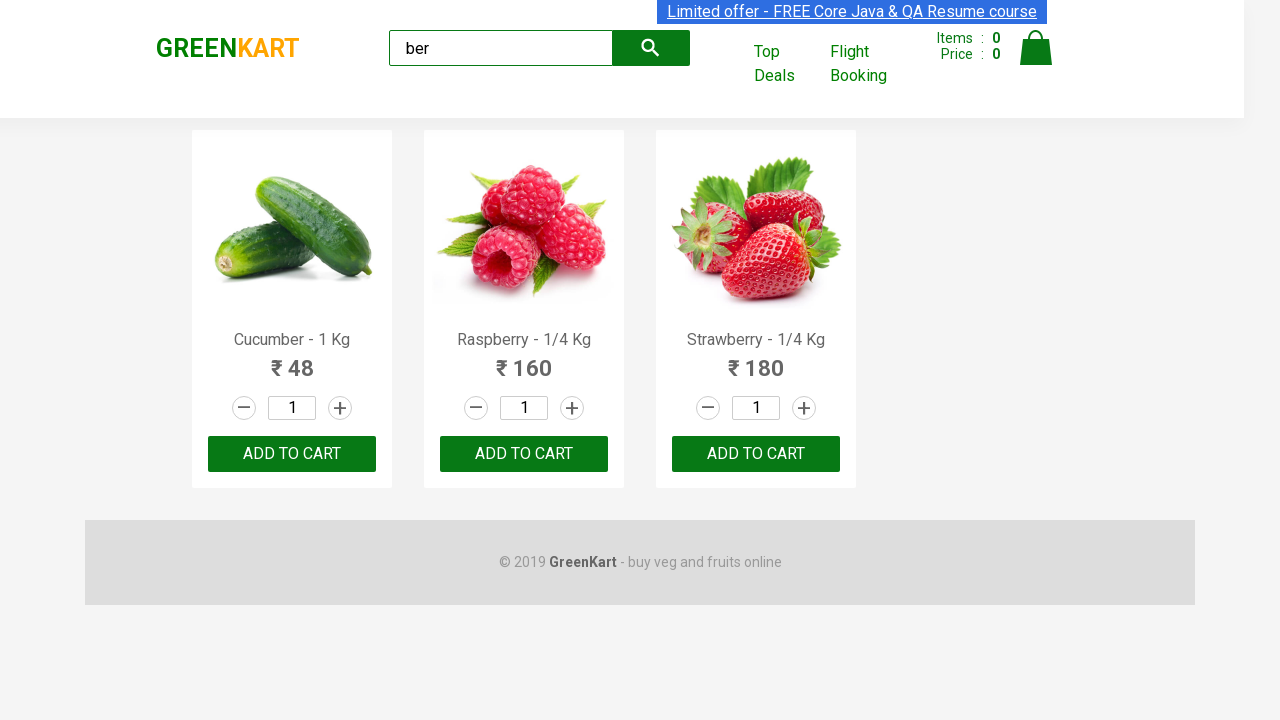

Found 3 matching products with 'Add to Cart' buttons
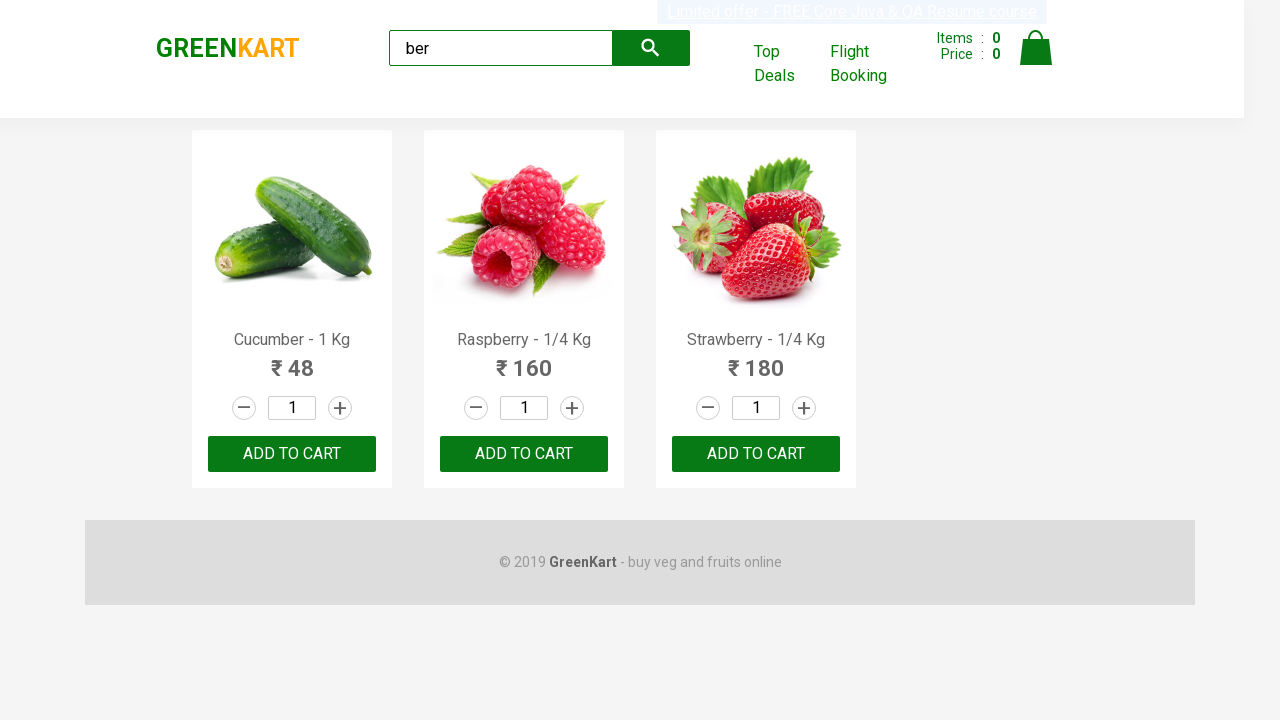

Clicked 'Add to Cart' button for product 1 of 3 at (292, 454) on xpath=//div[@class='product-action']/button >> nth=0
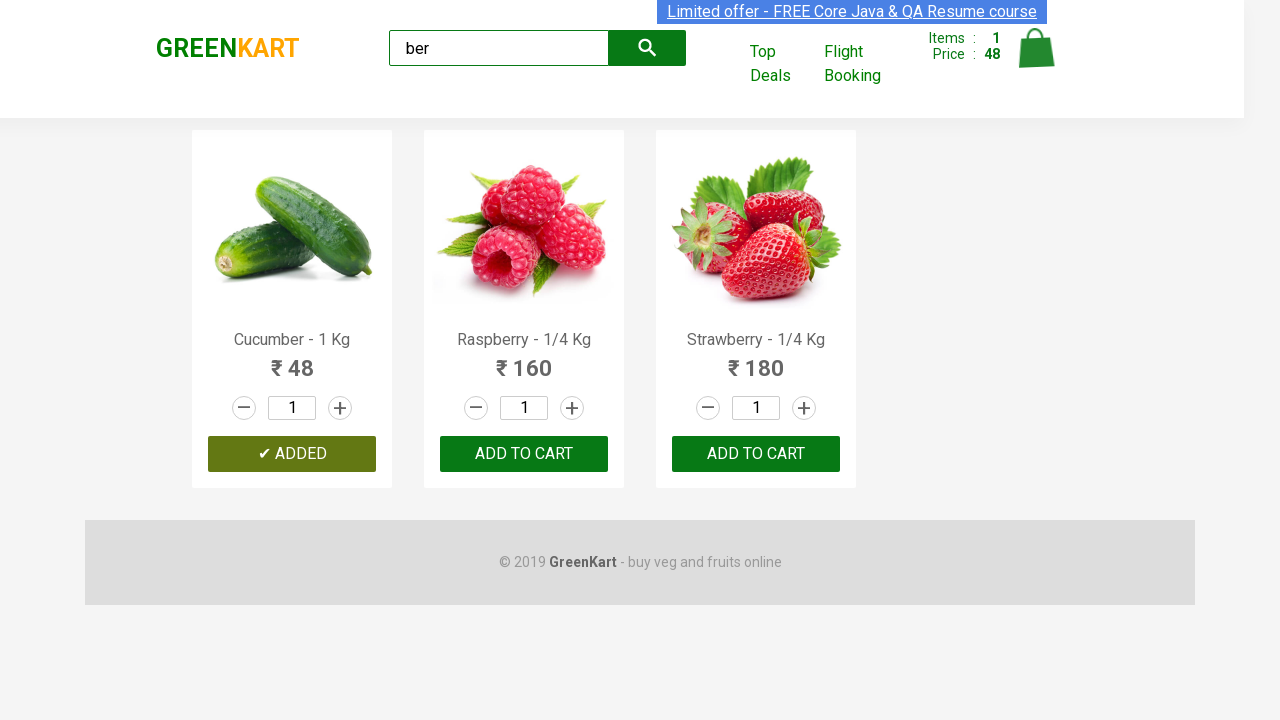

Clicked 'Add to Cart' button for product 2 of 3 at (524, 454) on xpath=//div[@class='product-action']/button >> nth=1
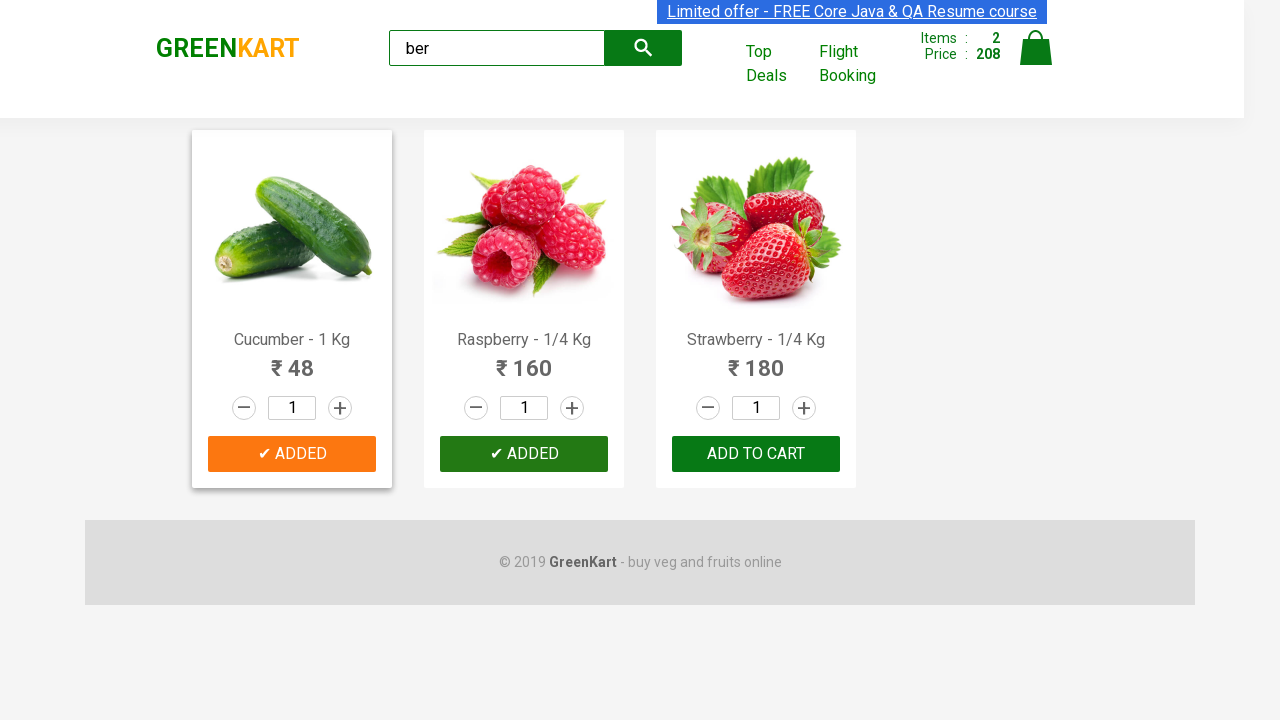

Clicked 'Add to Cart' button for product 3 of 3 at (756, 454) on xpath=//div[@class='product-action']/button >> nth=2
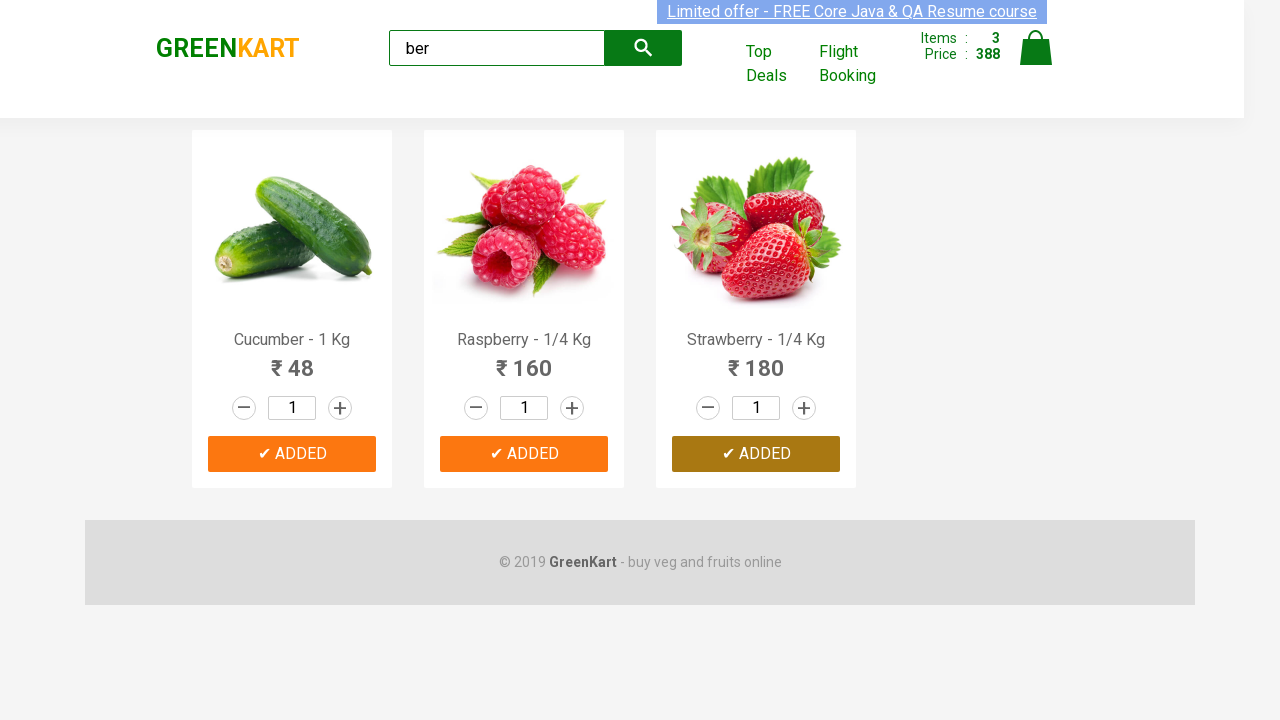

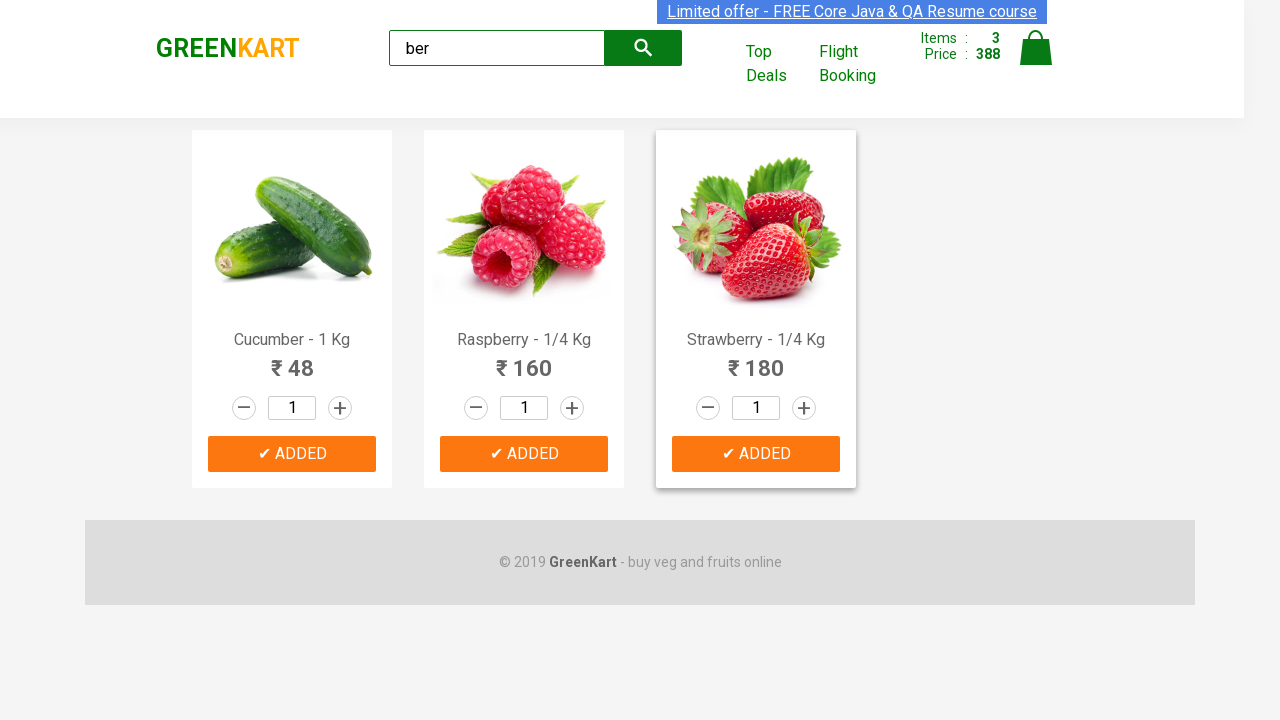